Tests forgot password form validation by clicking the forgot password link, then submitting the form with empty fields and verifying error messages appear.

Starting URL: https://parabank.parasoft.com/parabank/index.htm

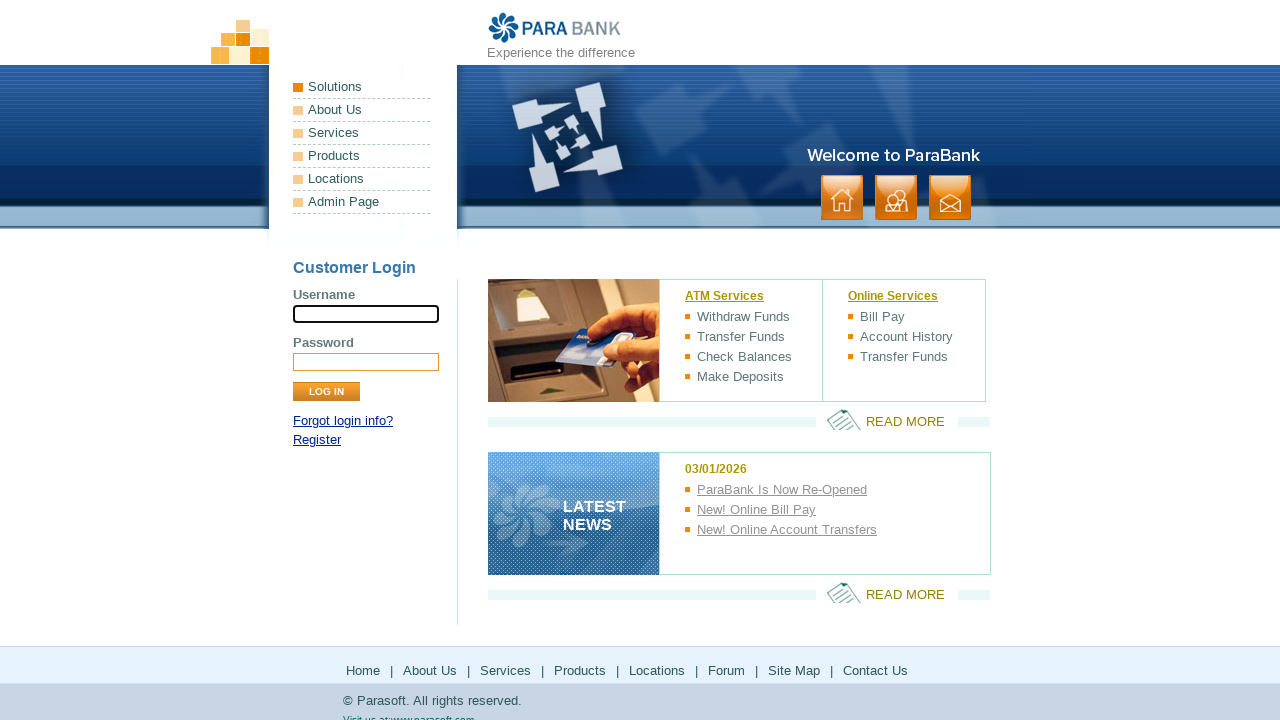

Clicked forgot password link at (343, 421) on text=Forgot
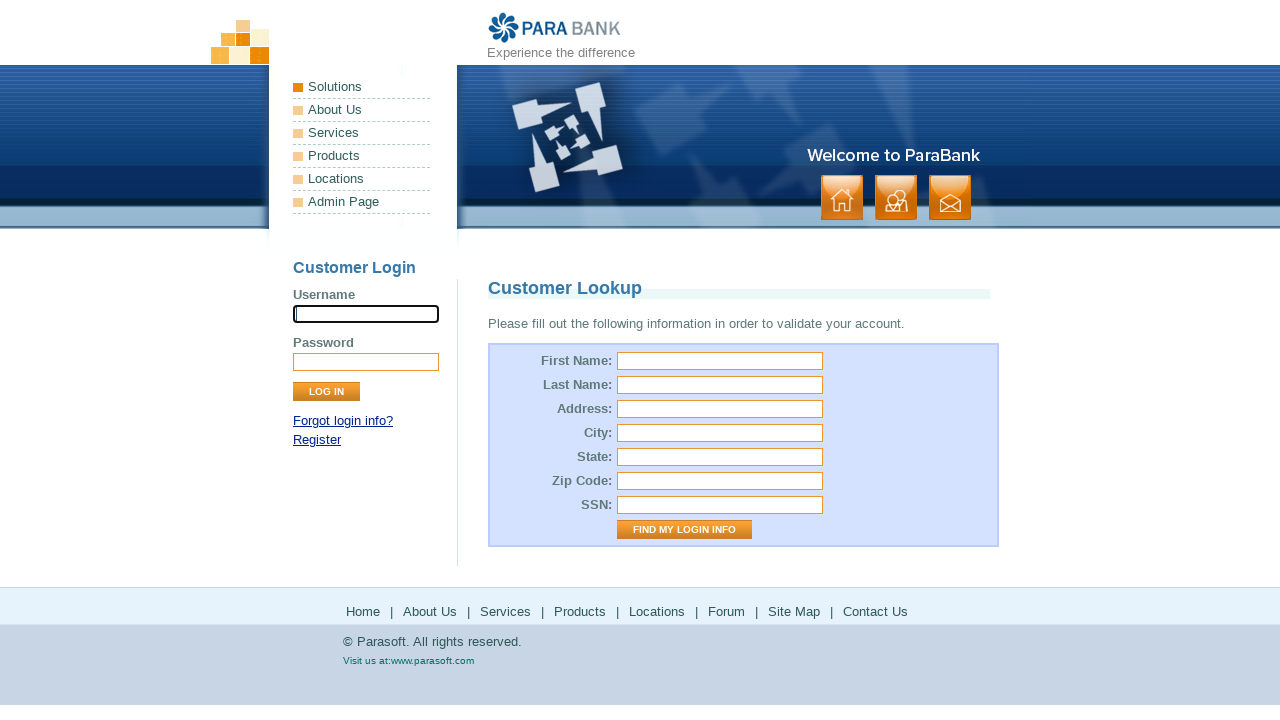

Redirected to Customer Lookup page and title loaded
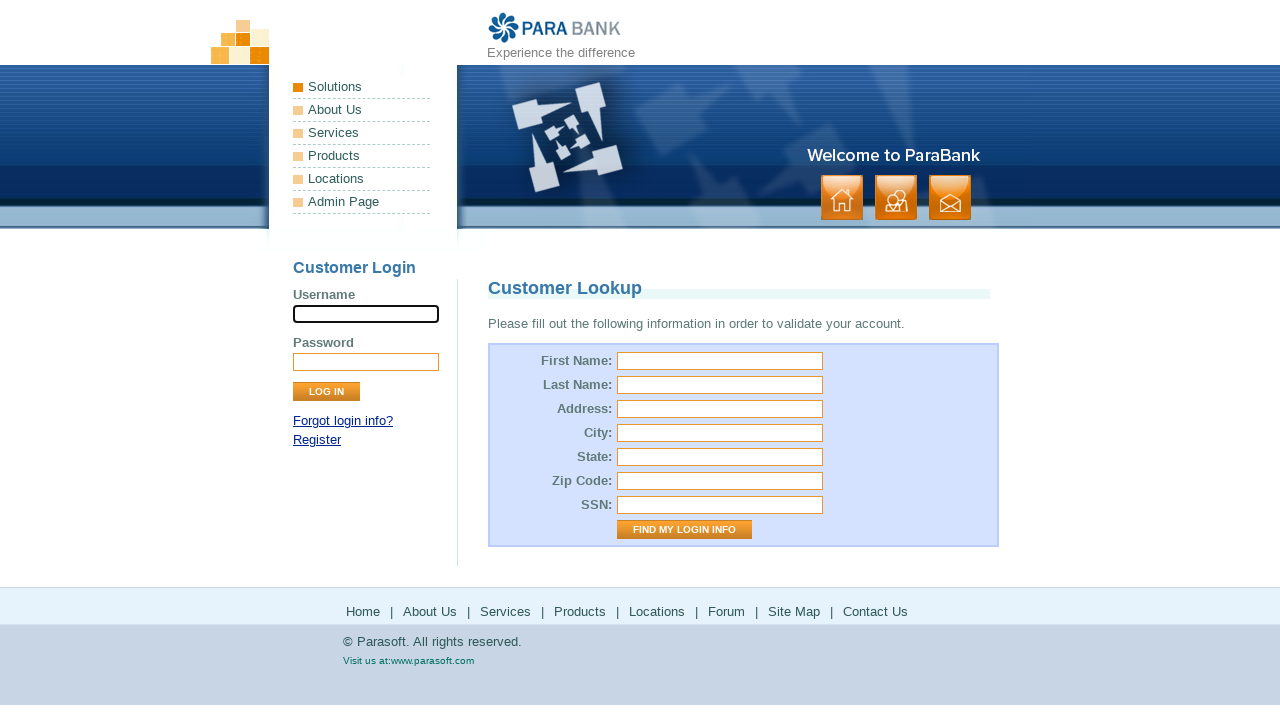

Clicked Find My Login Info button with empty fields at (684, 530) on input[value="Find My Login Info"]
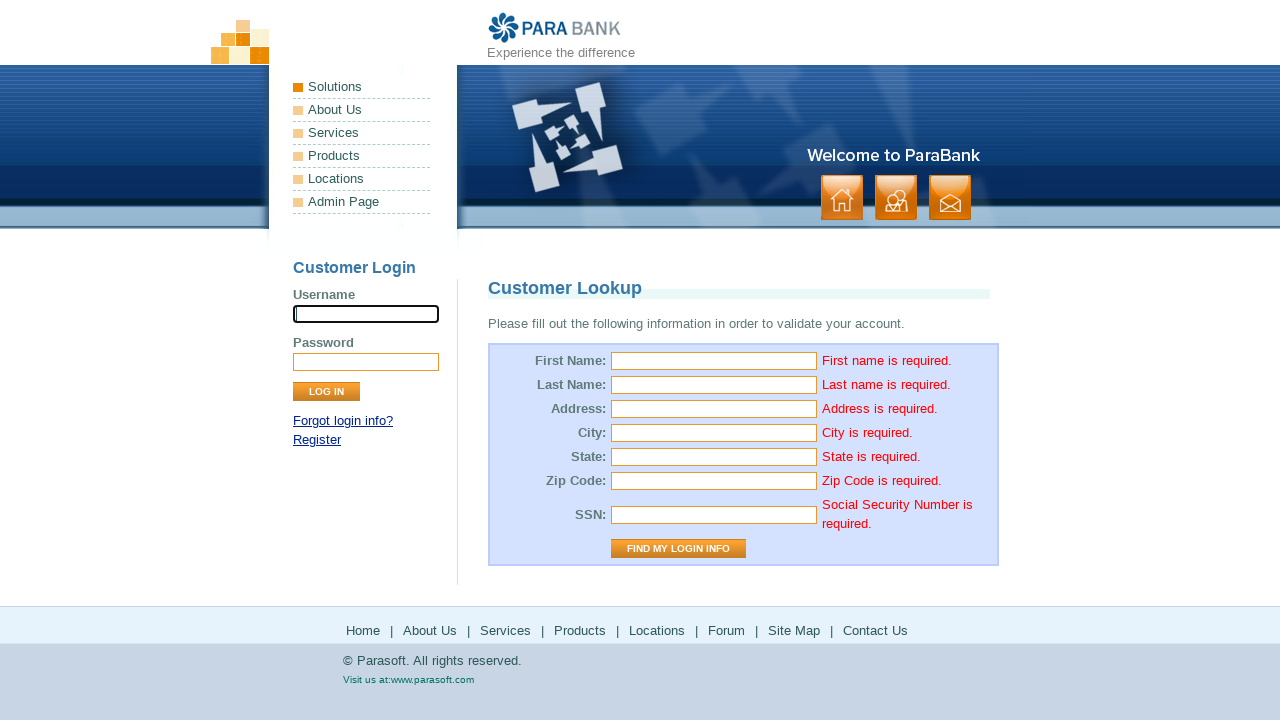

First name error message appeared
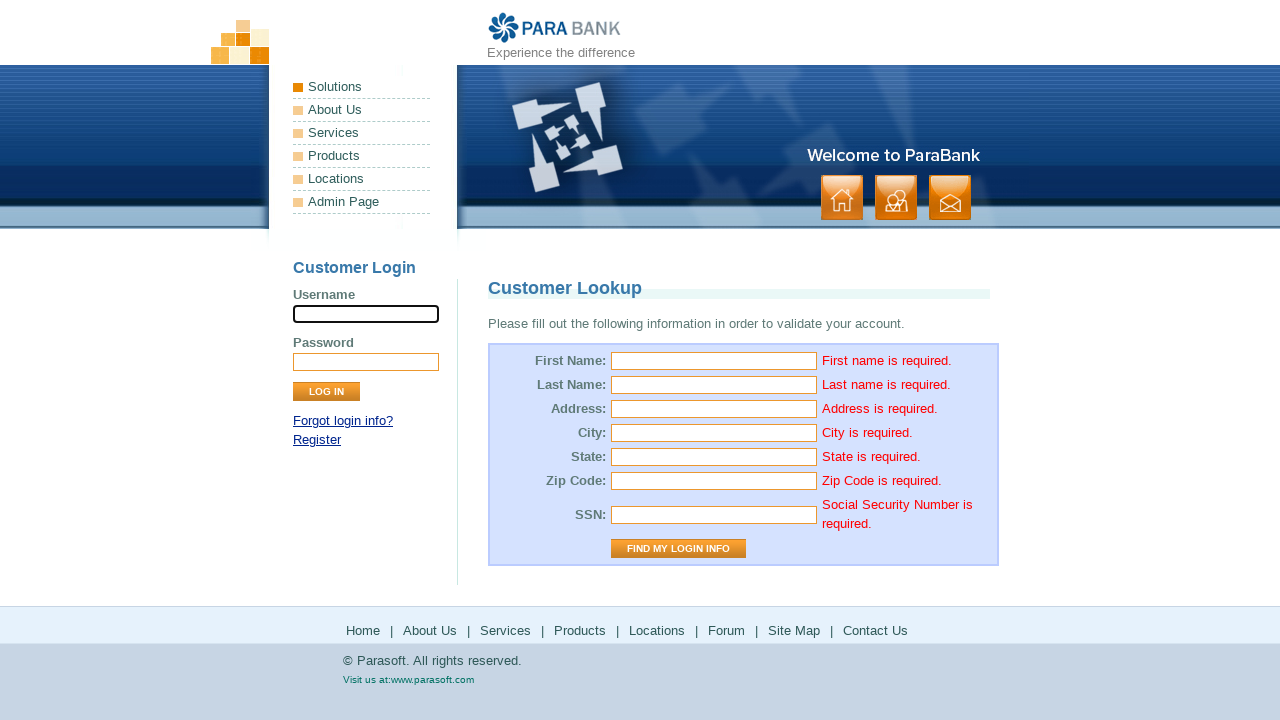

Last name error message appeared
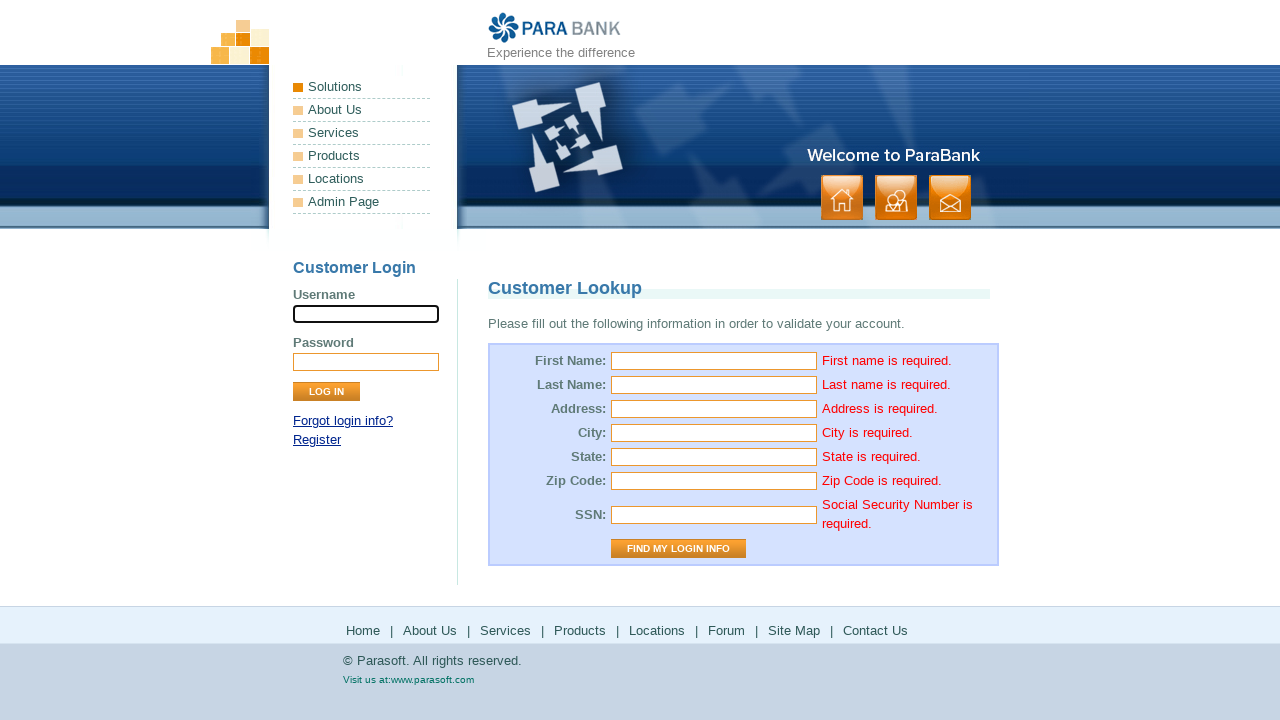

Street address error message appeared
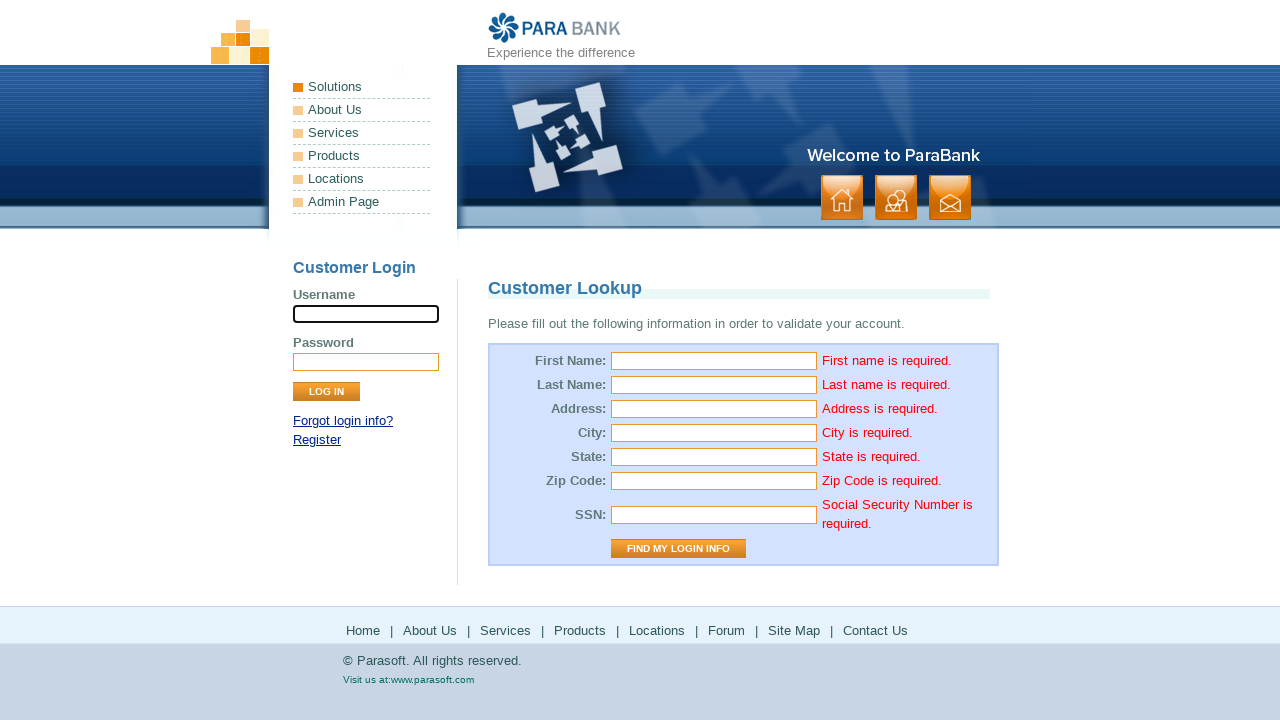

City error message appeared
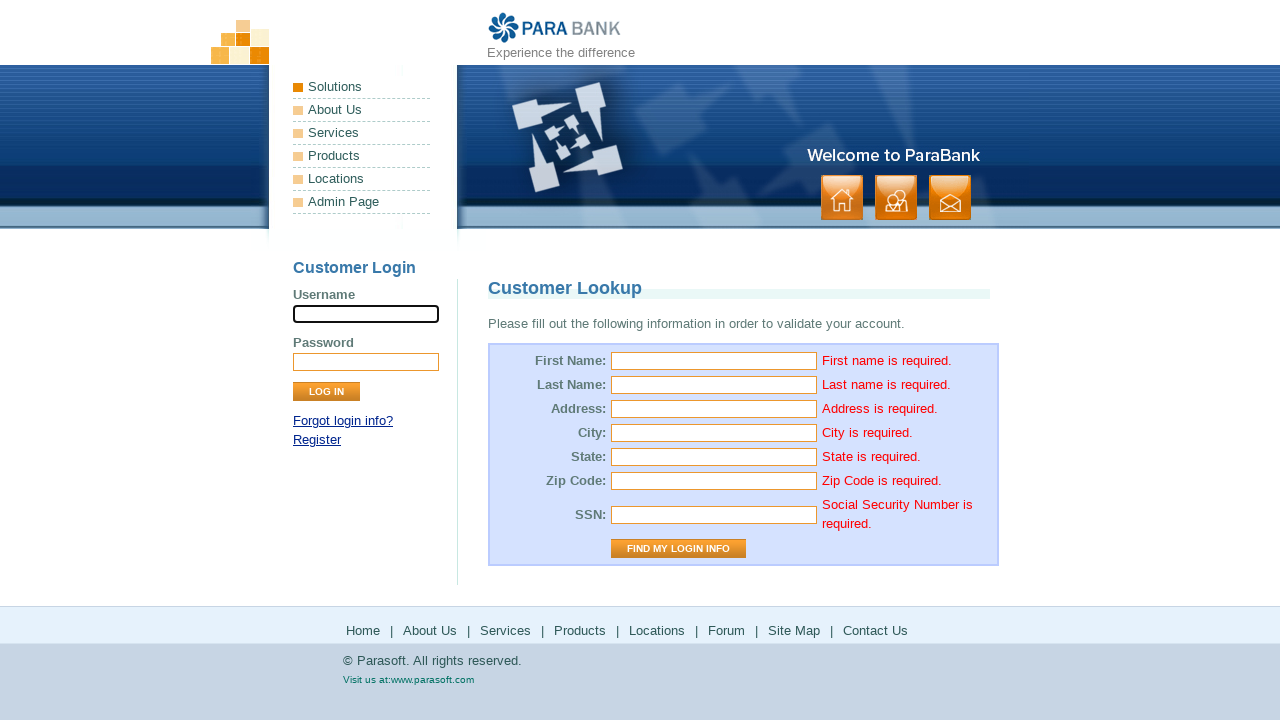

State error message appeared
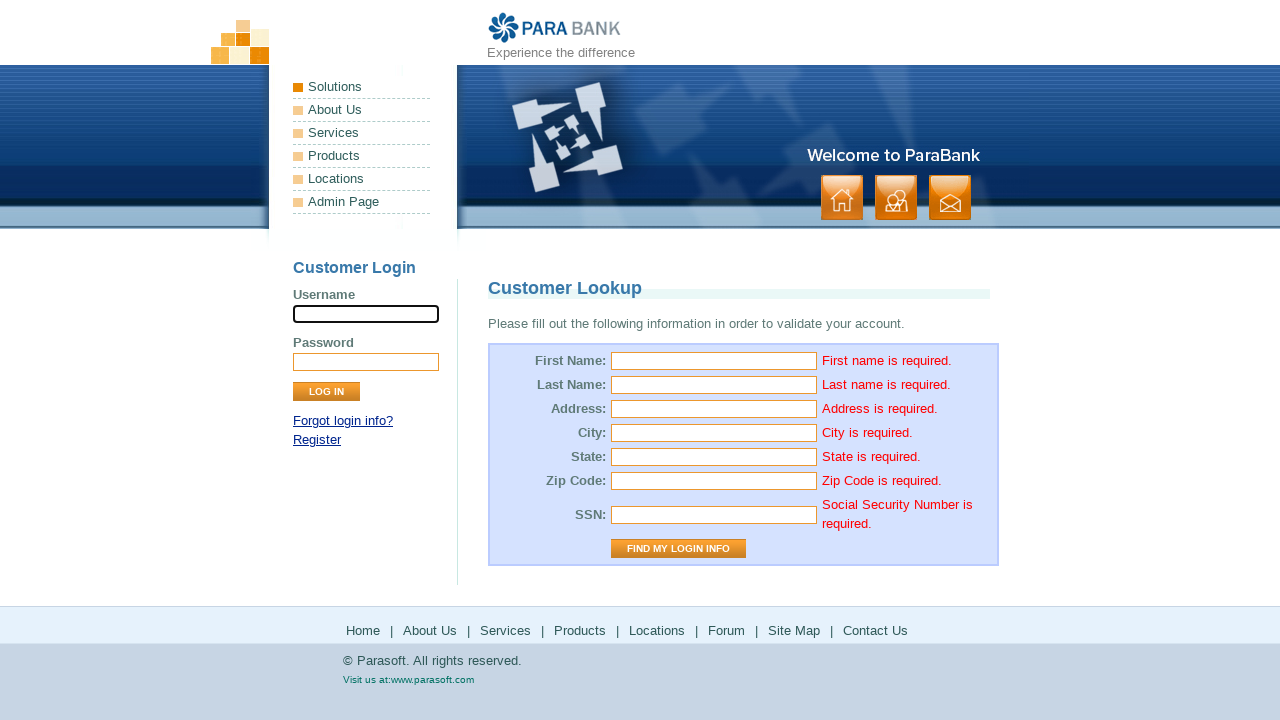

Zip code error message appeared
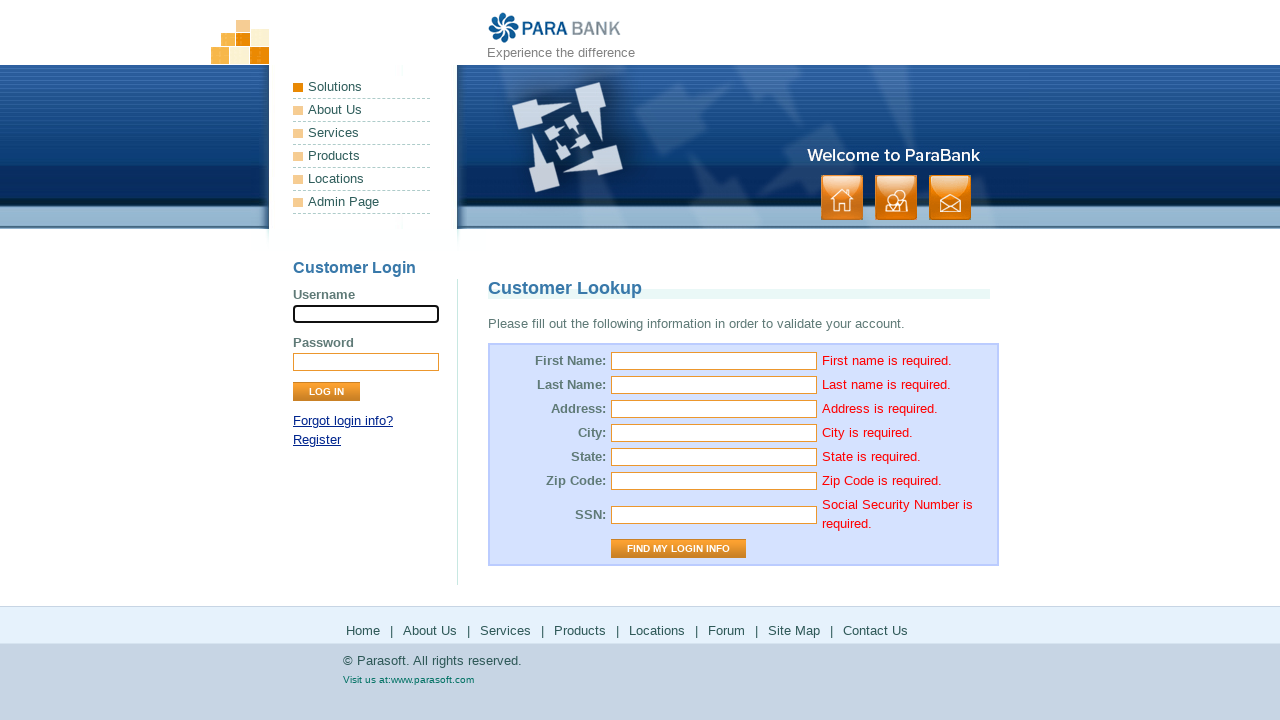

SSN error message appeared
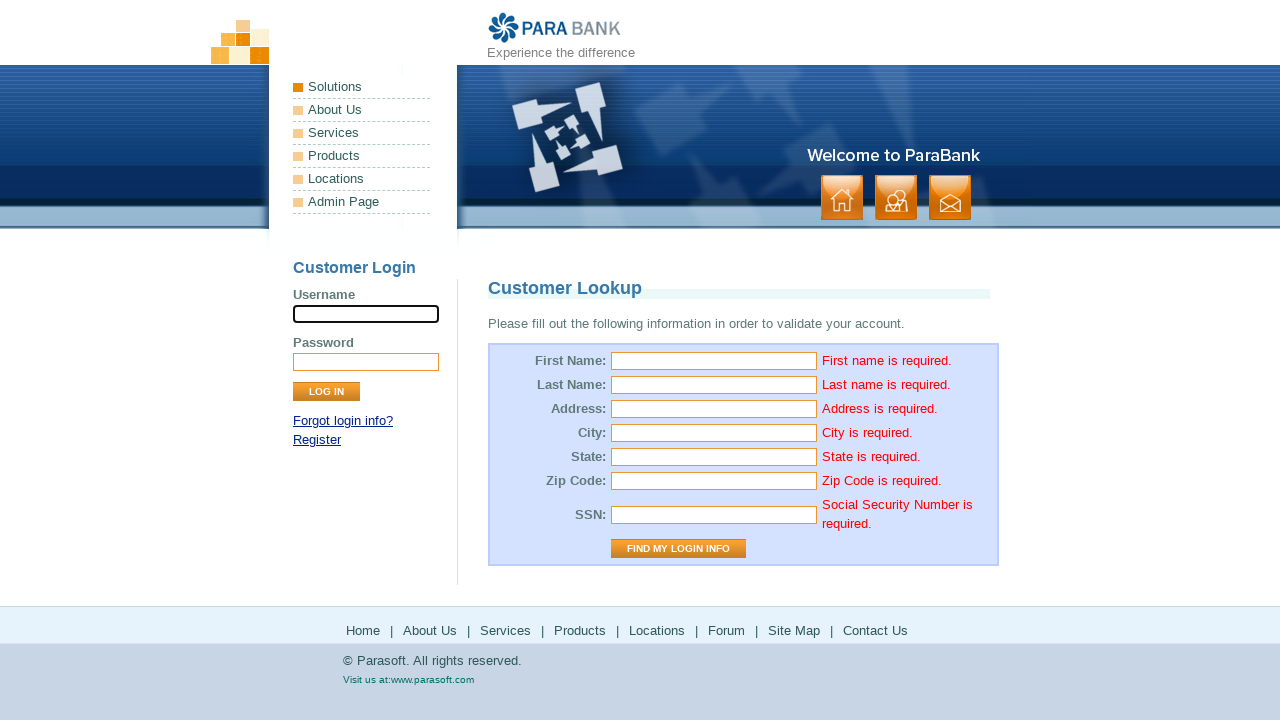

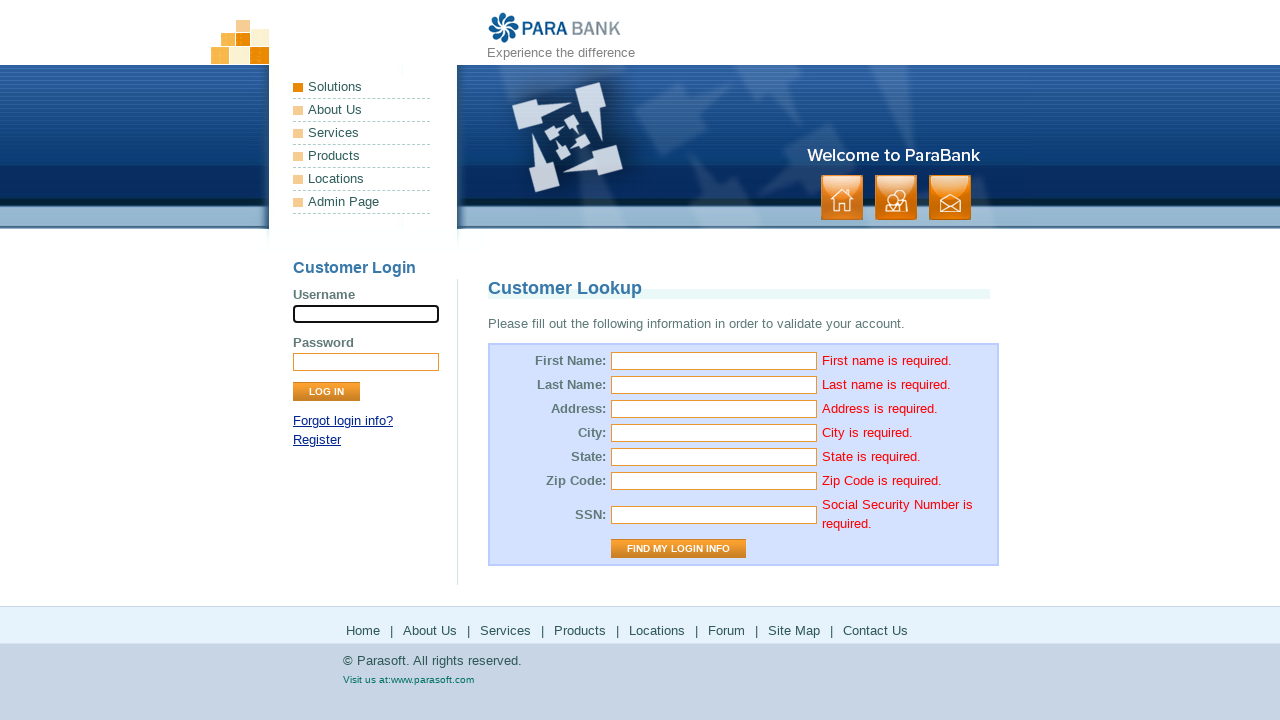